Tests a form that requires calculating the sum of two displayed numbers and selecting the result from a dropdown menu before submitting

Starting URL: http://suninjuly.github.io/selects1.html

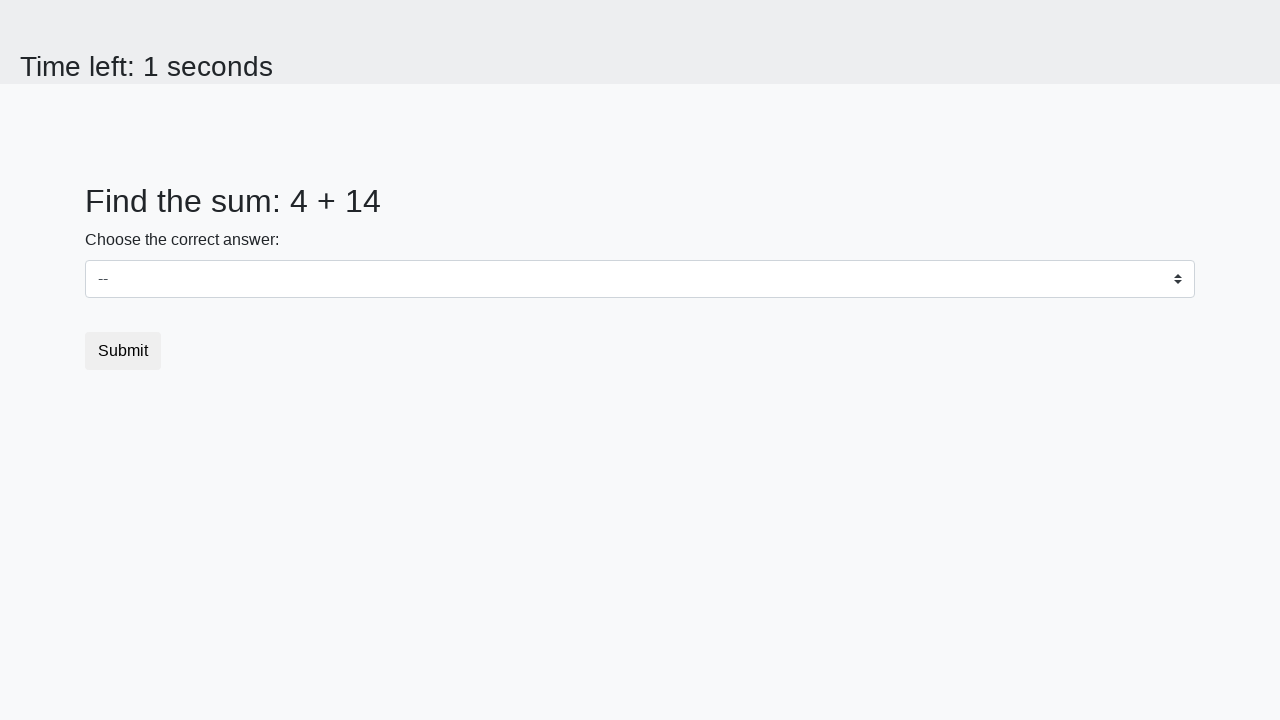

Located the first number element (#num1)
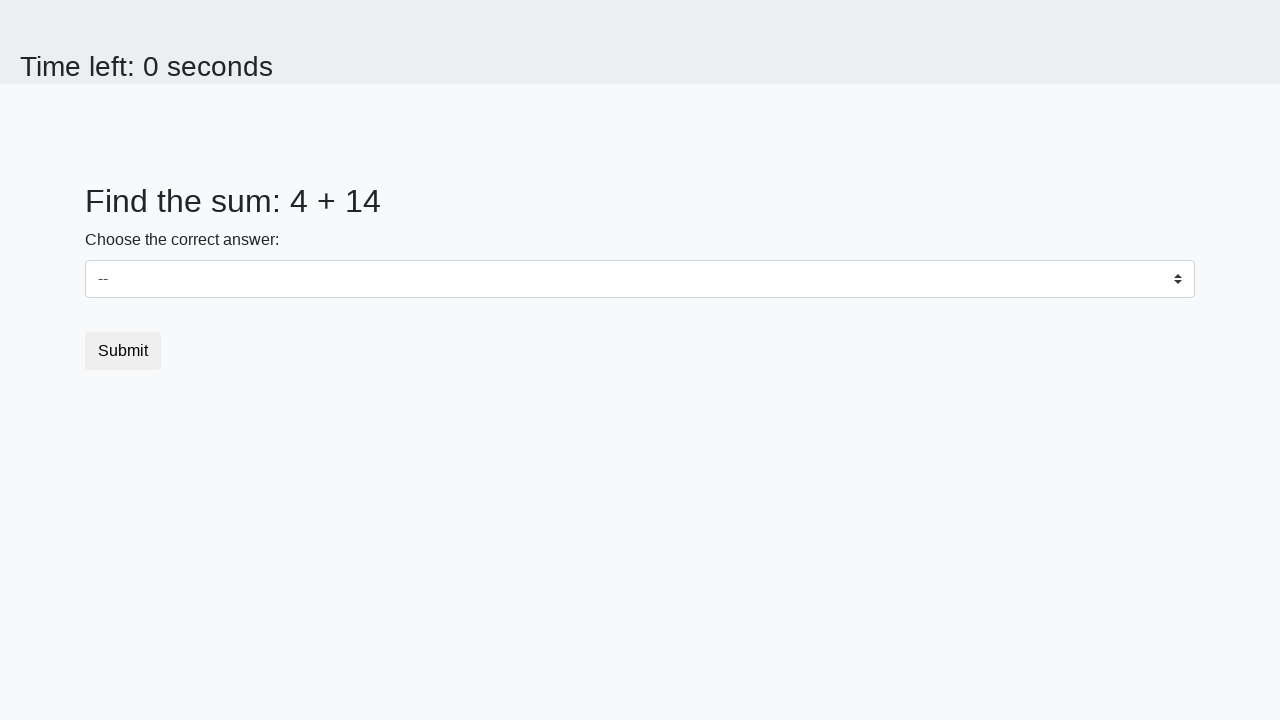

Located the second number element (#num2)
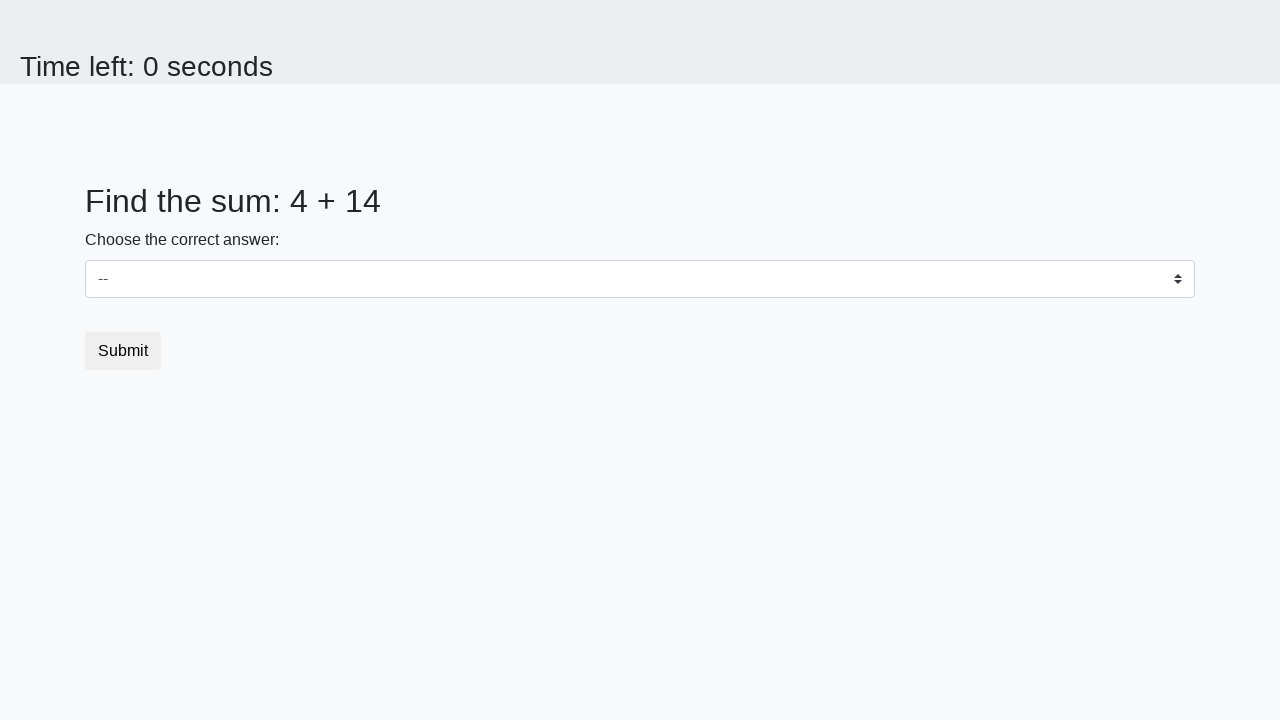

Retrieved first number value: 4
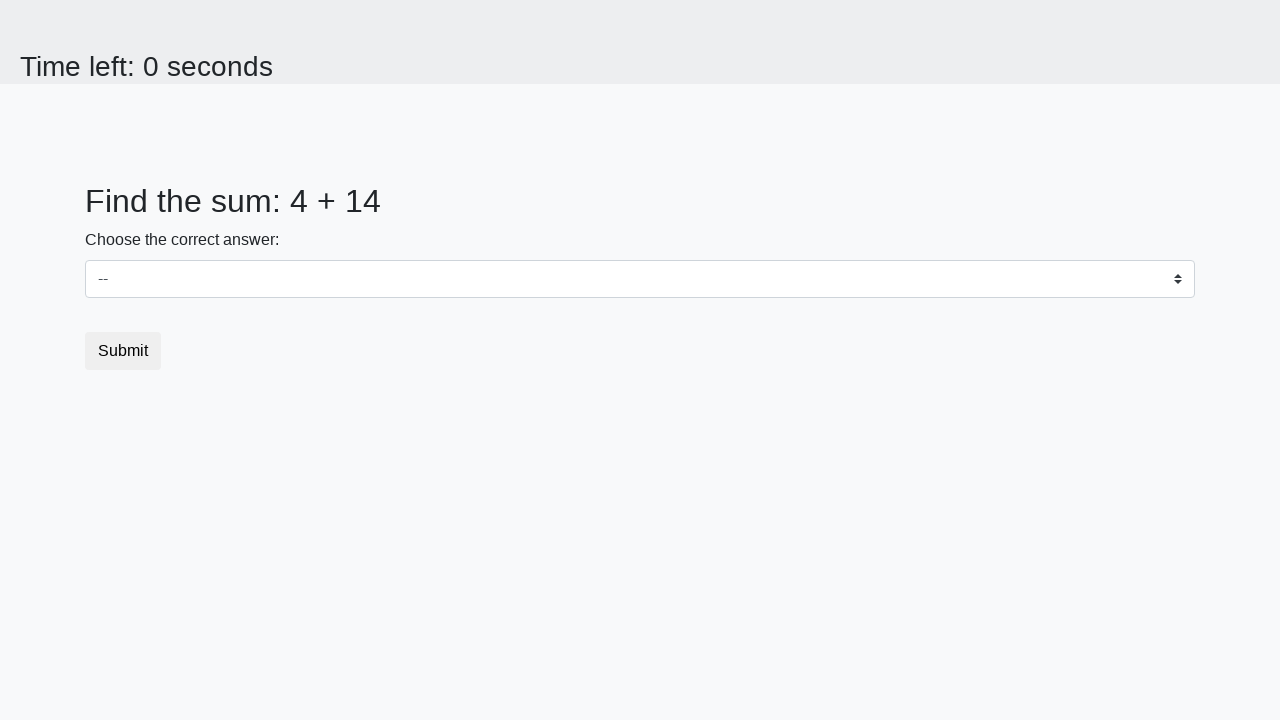

Retrieved second number value: 14
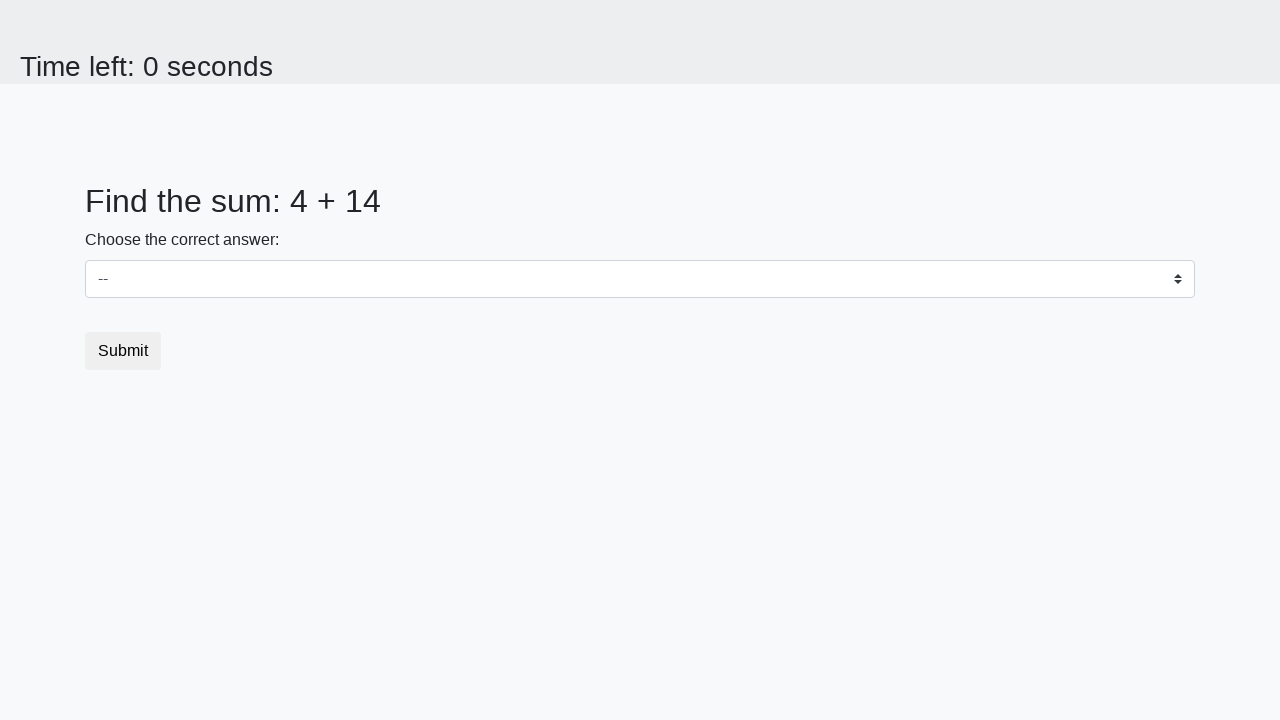

Calculated sum: 4 + 14 = 18
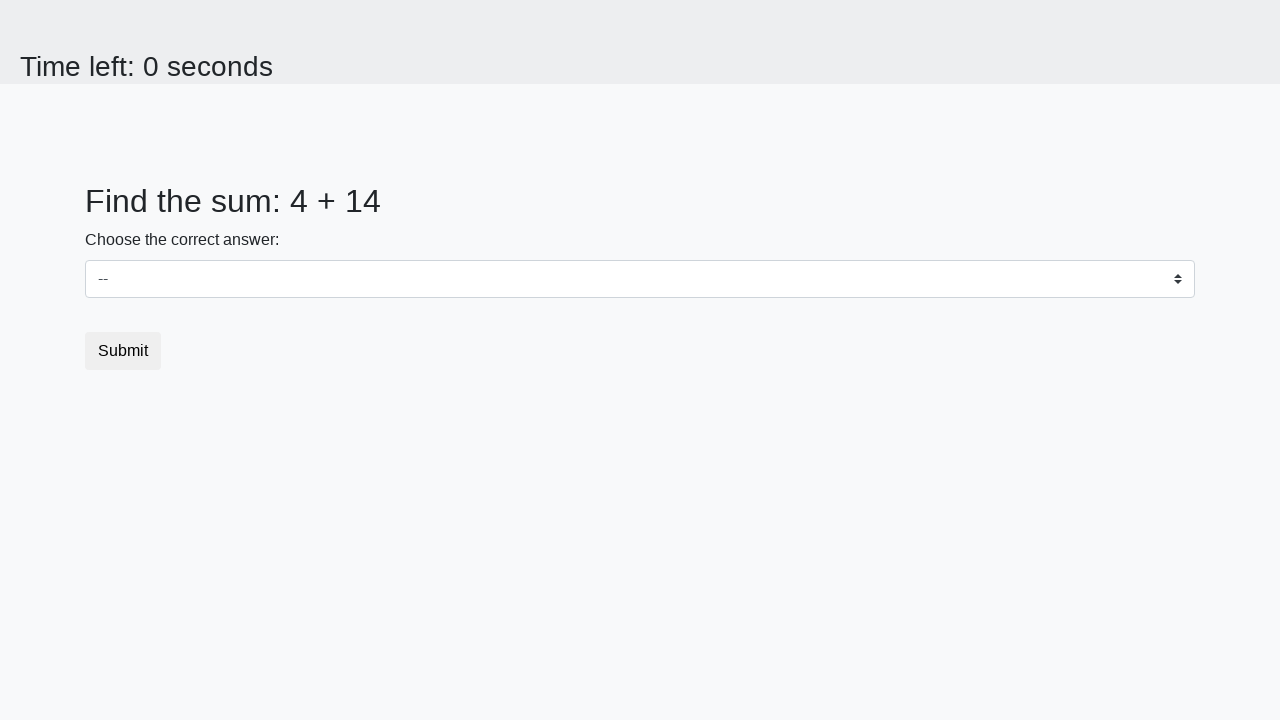

Selected sum value (18) from dropdown menu on select
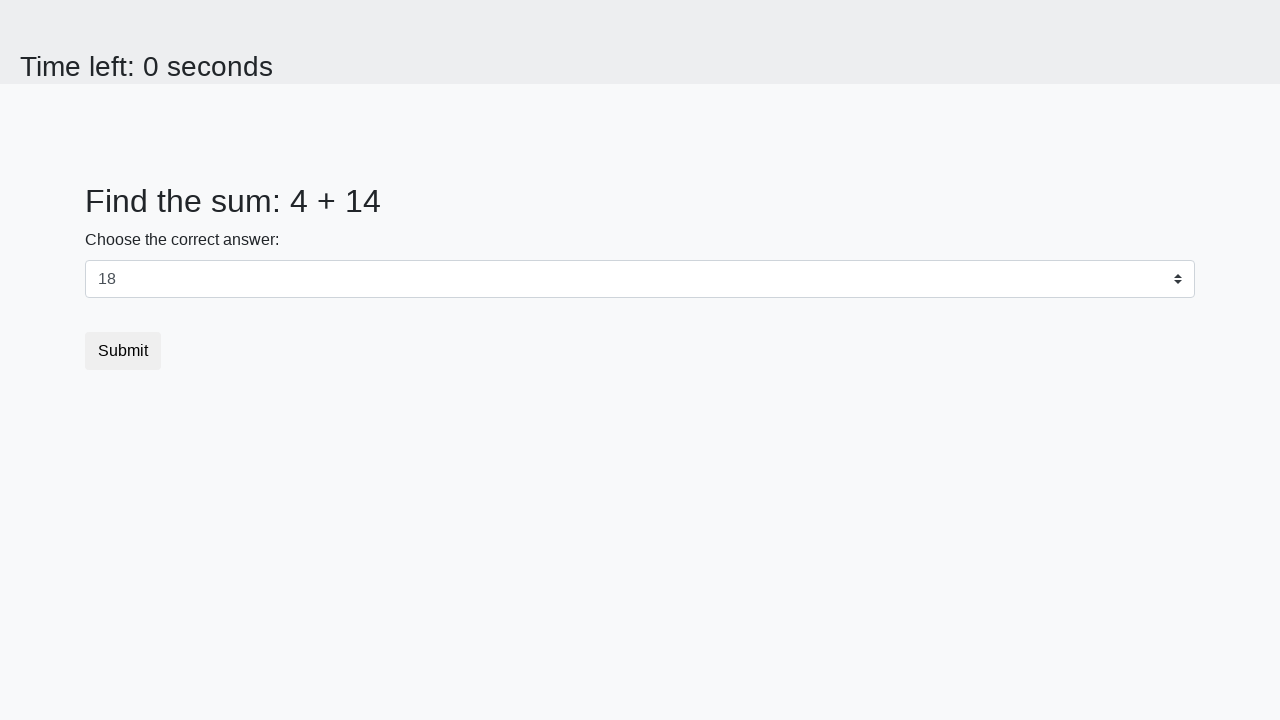

Clicked submit button to complete form at (123, 351) on .btn
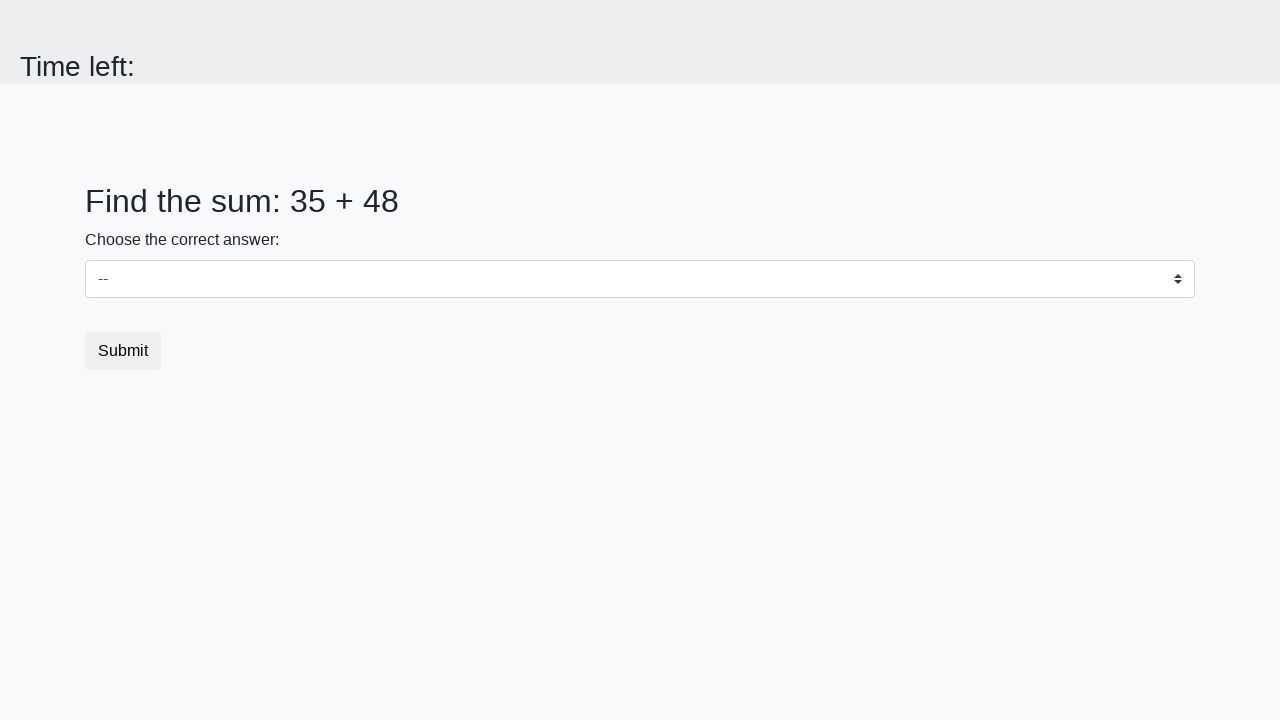

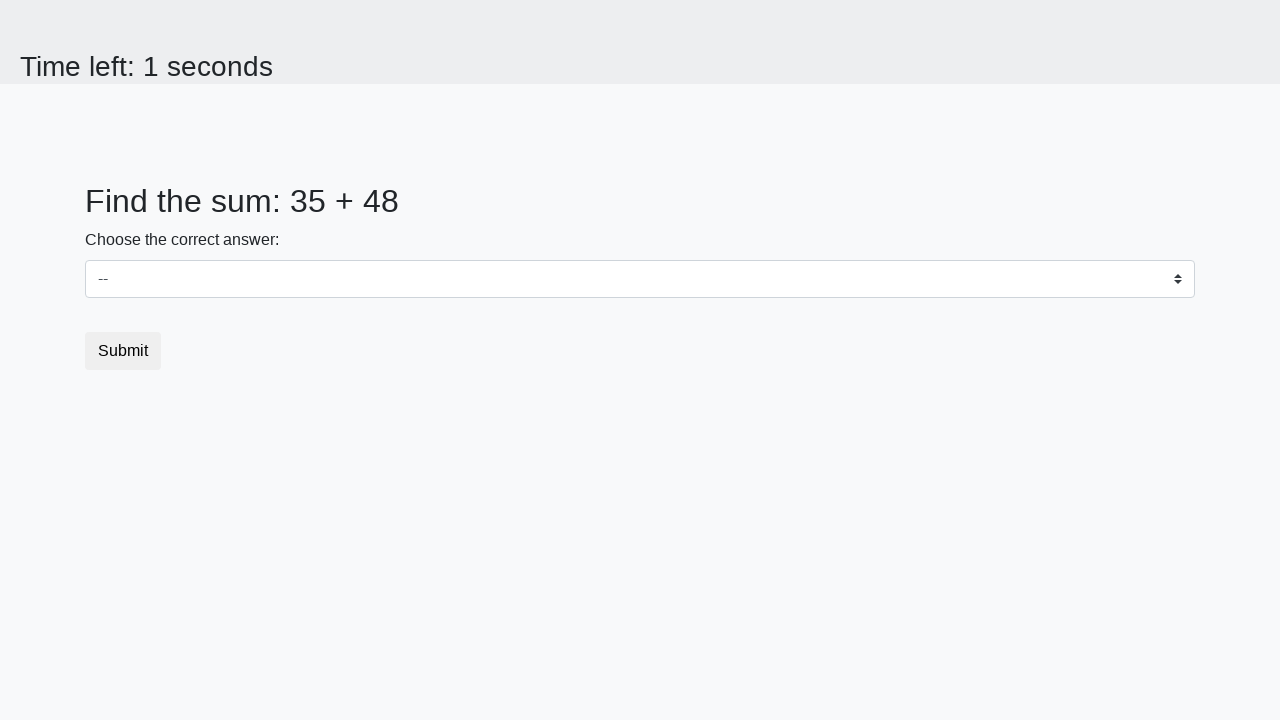